Tests HTML5 date input fields by filling month and week input elements with formatted date strings to verify form field functionality.

Starting URL: http://users.atw.hu/vikar95/proba/

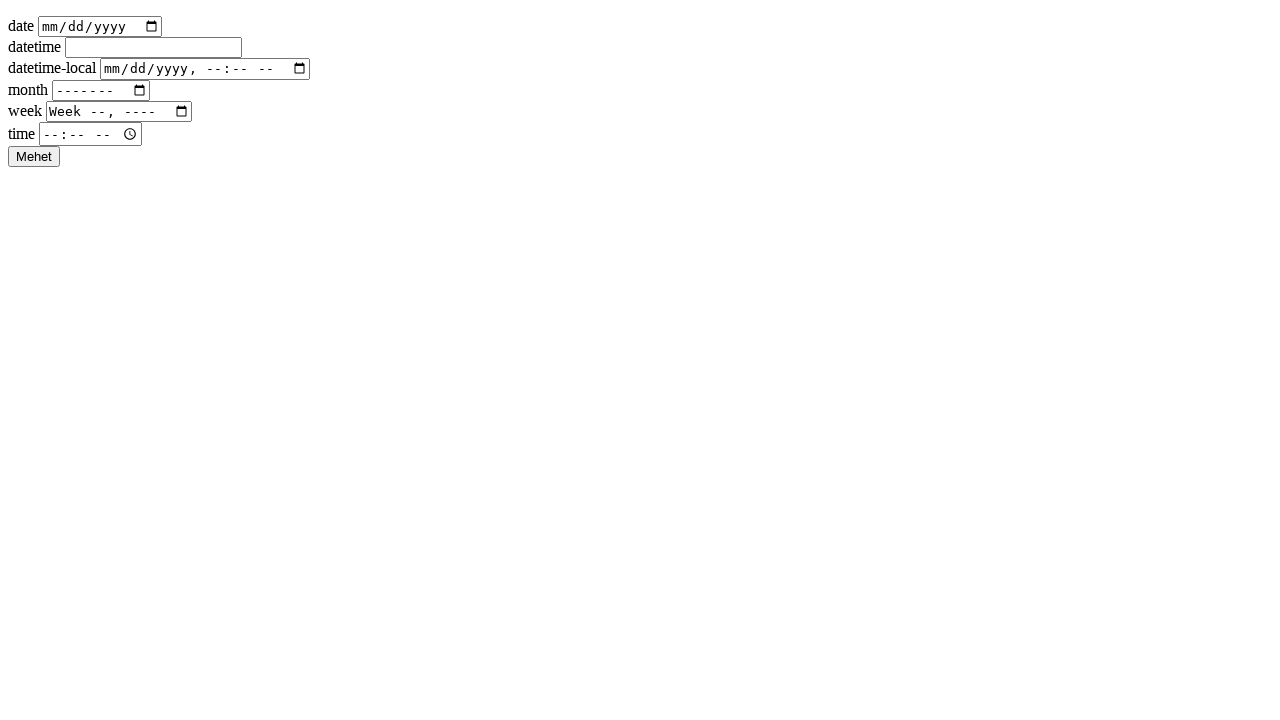

Filled month input field with '2021-06' on #month
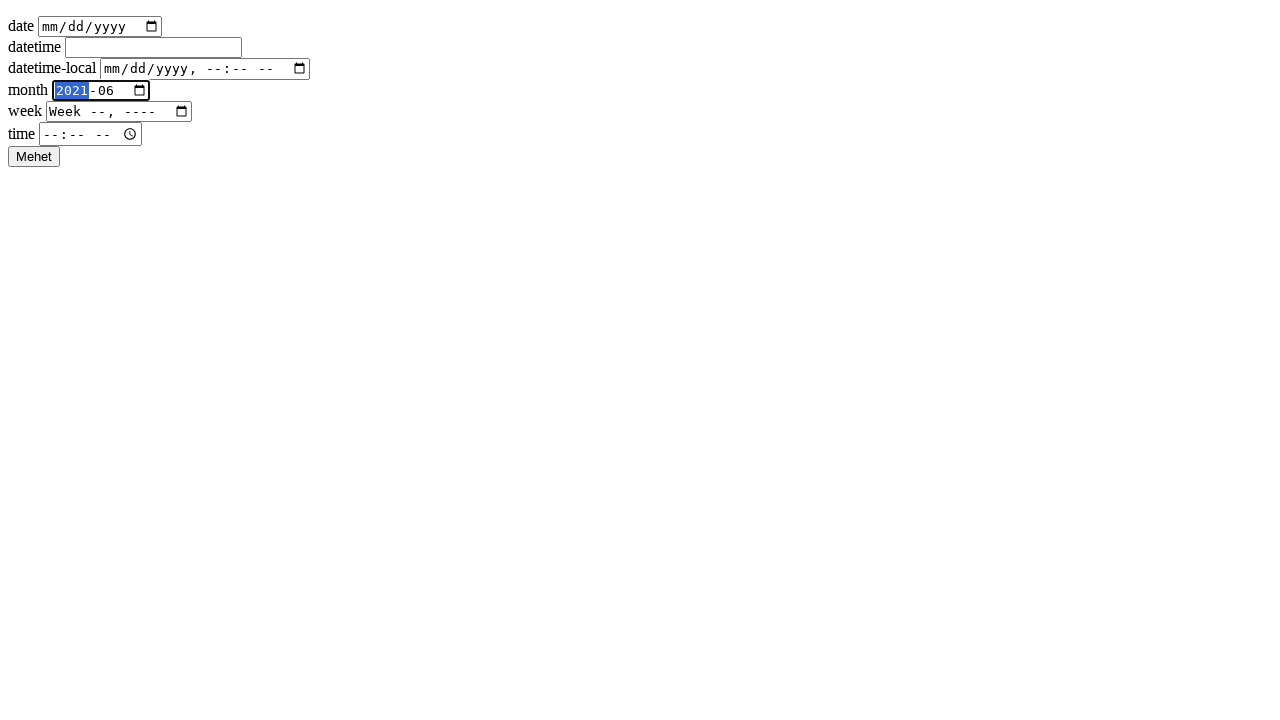

Filled week input field with '2021-W12' on #week
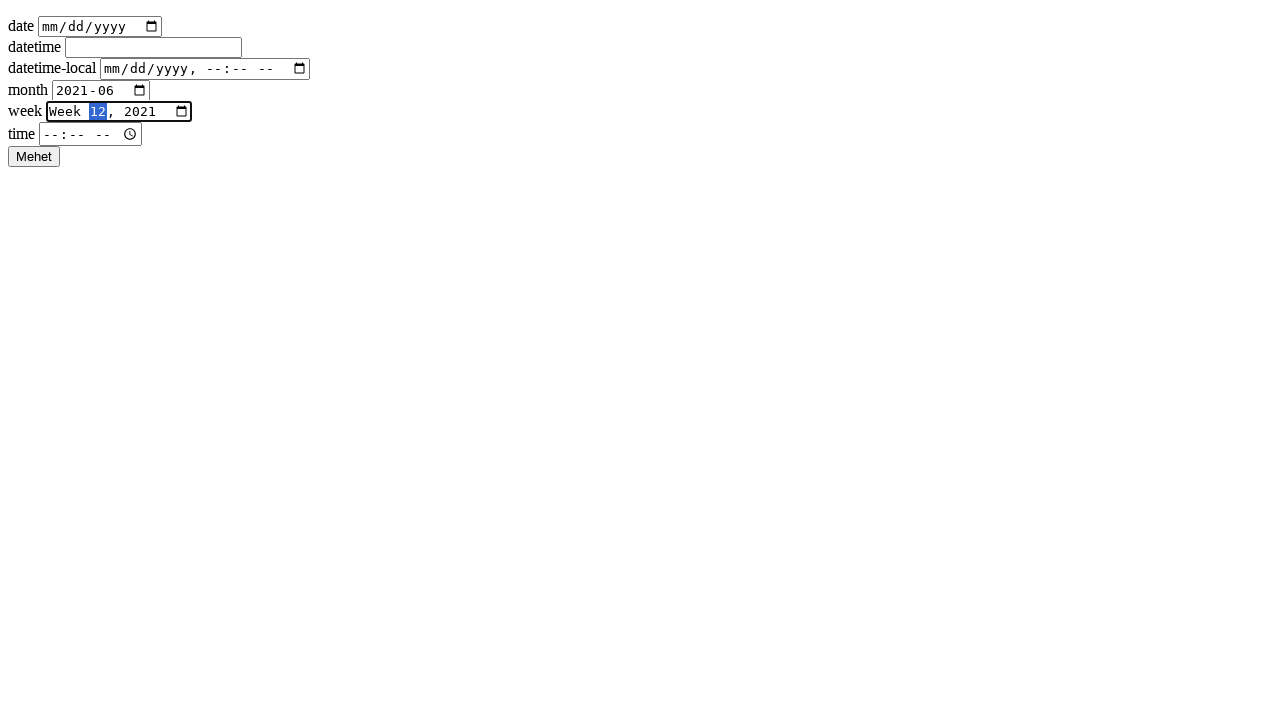

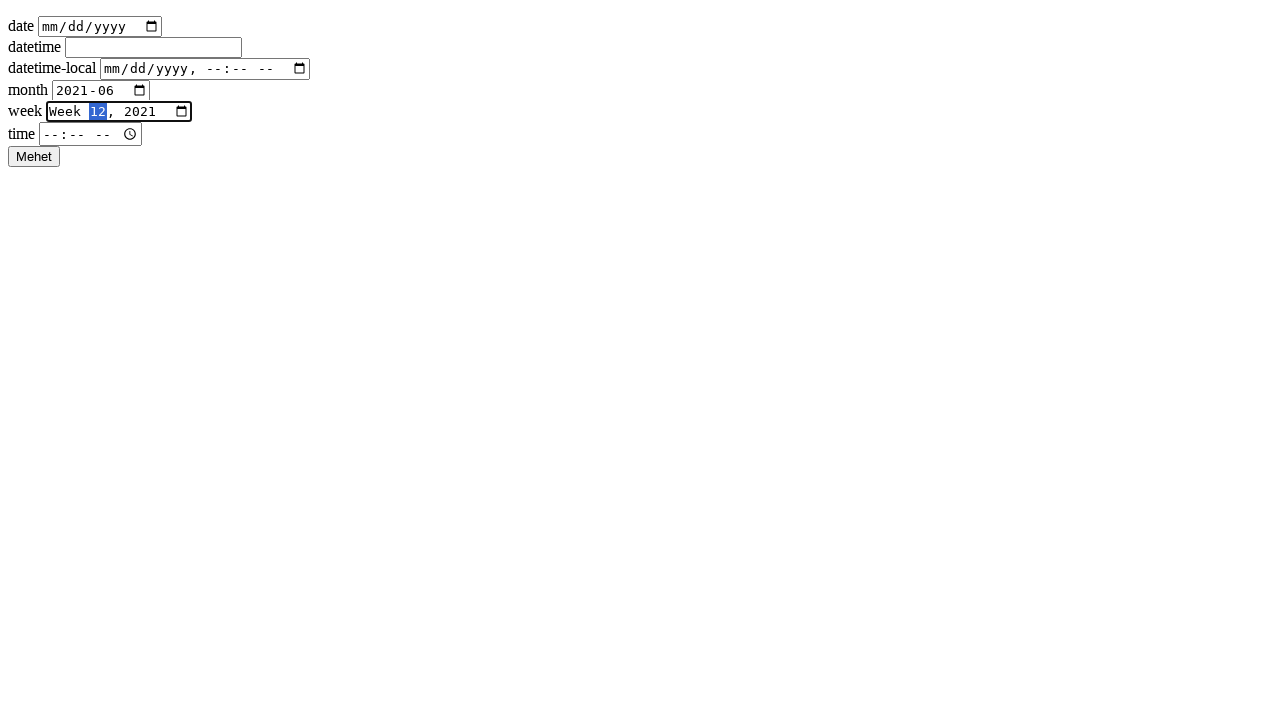